Tests input functionality by entering a number value into a number input field

Starting URL: https://the-internet.herokuapp.com/inputs

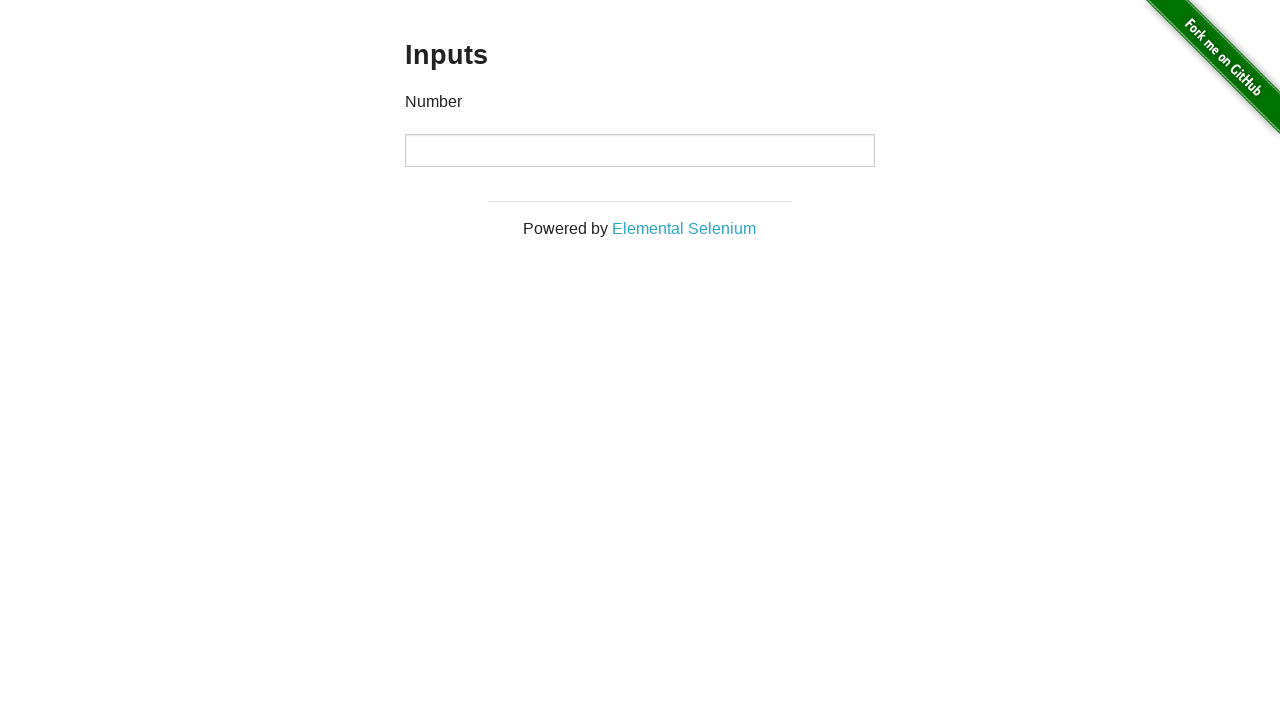

Entered the number value '42' into the number input field on input[type='number']
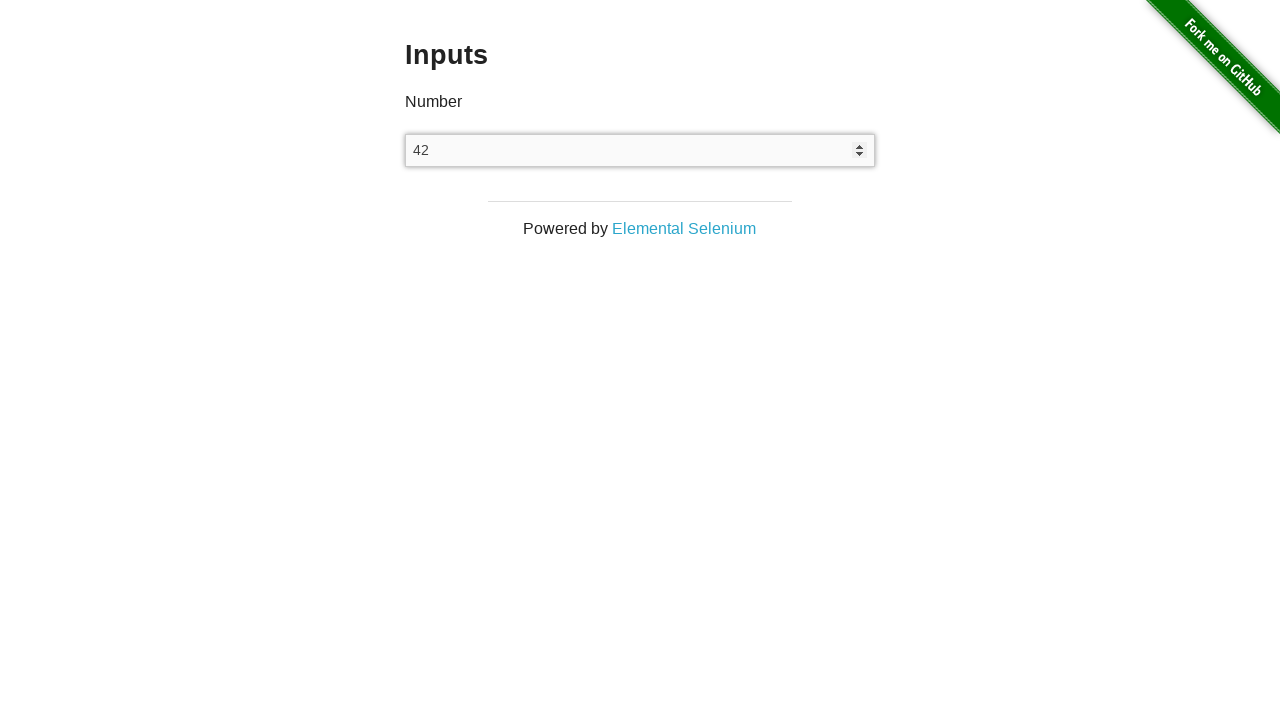

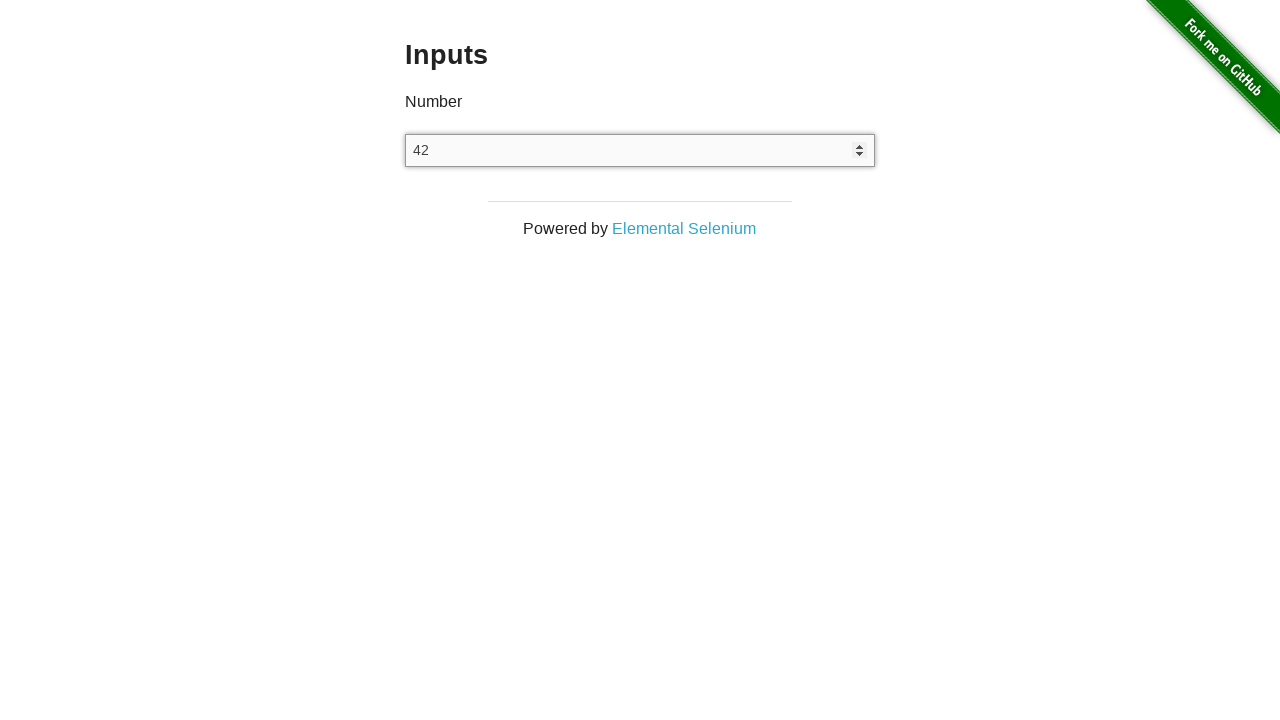